Tests e-commerce cart functionality by adding an eBook to cart, verifying item count, removing the item, and confirming the cart is empty

Starting URL: https://shopdemo.e-junkie.com/

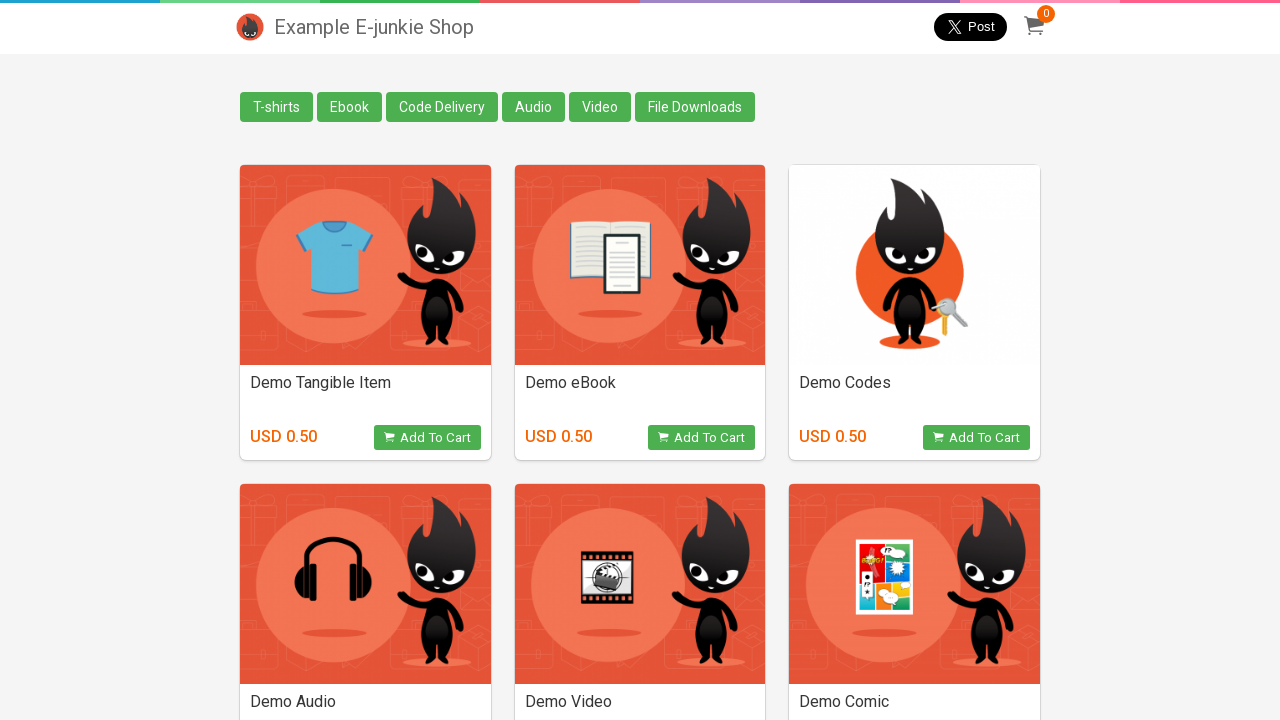

Clicked 'Add to Cart' button for Demo eBook at (702, 438) on xpath=//h4[text()='Demo eBook']/following-sibling::button
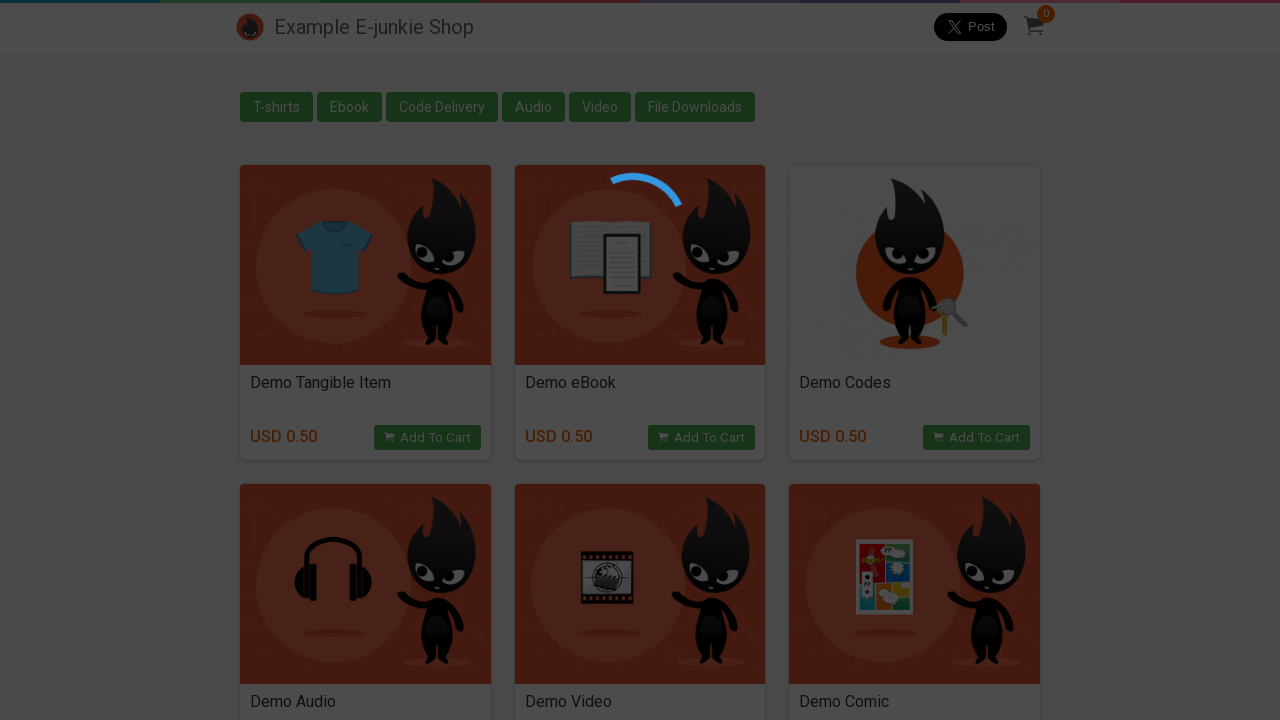

Cart iframe appeared
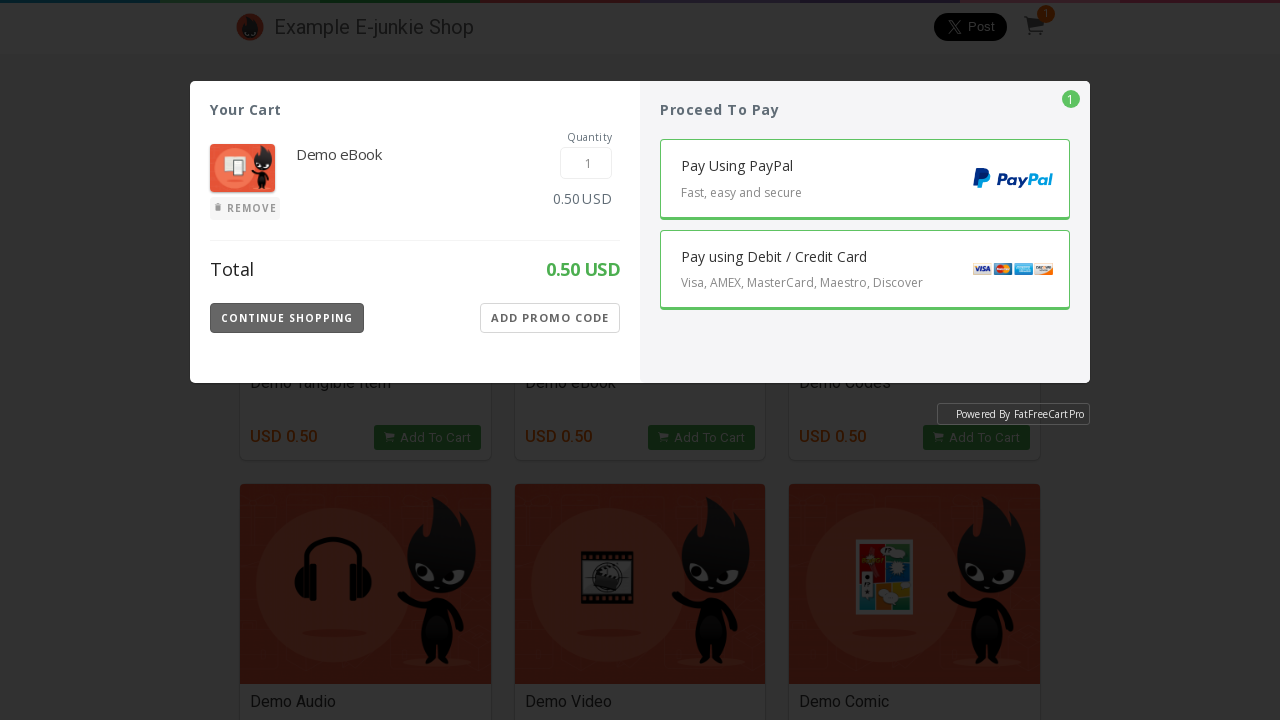

Switched to cart iframe content
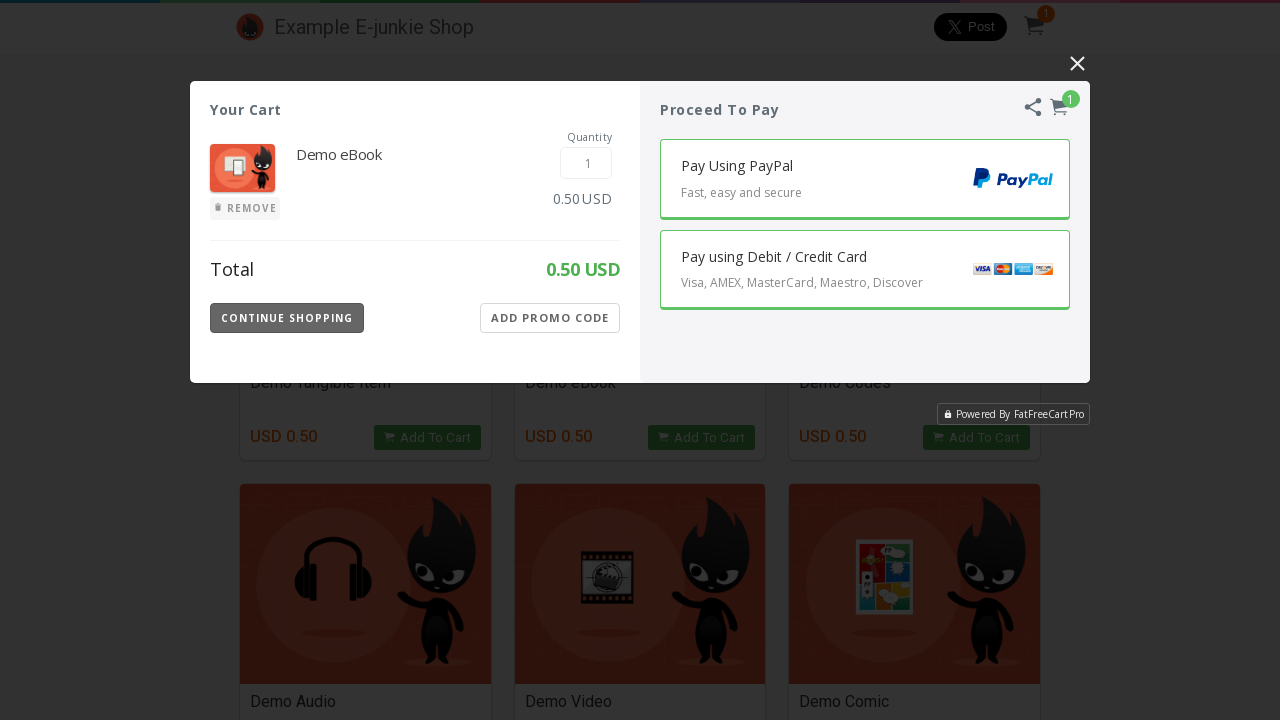

Located cart item count element
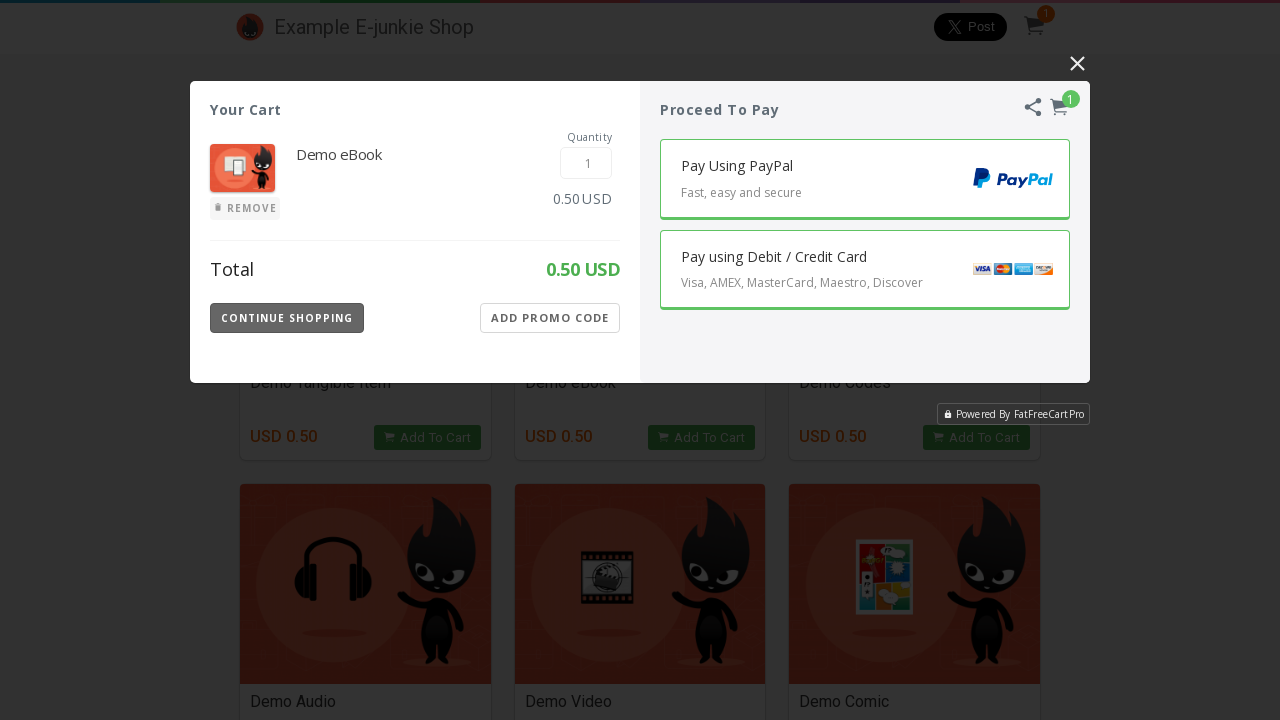

Retrieved cart item count: 1
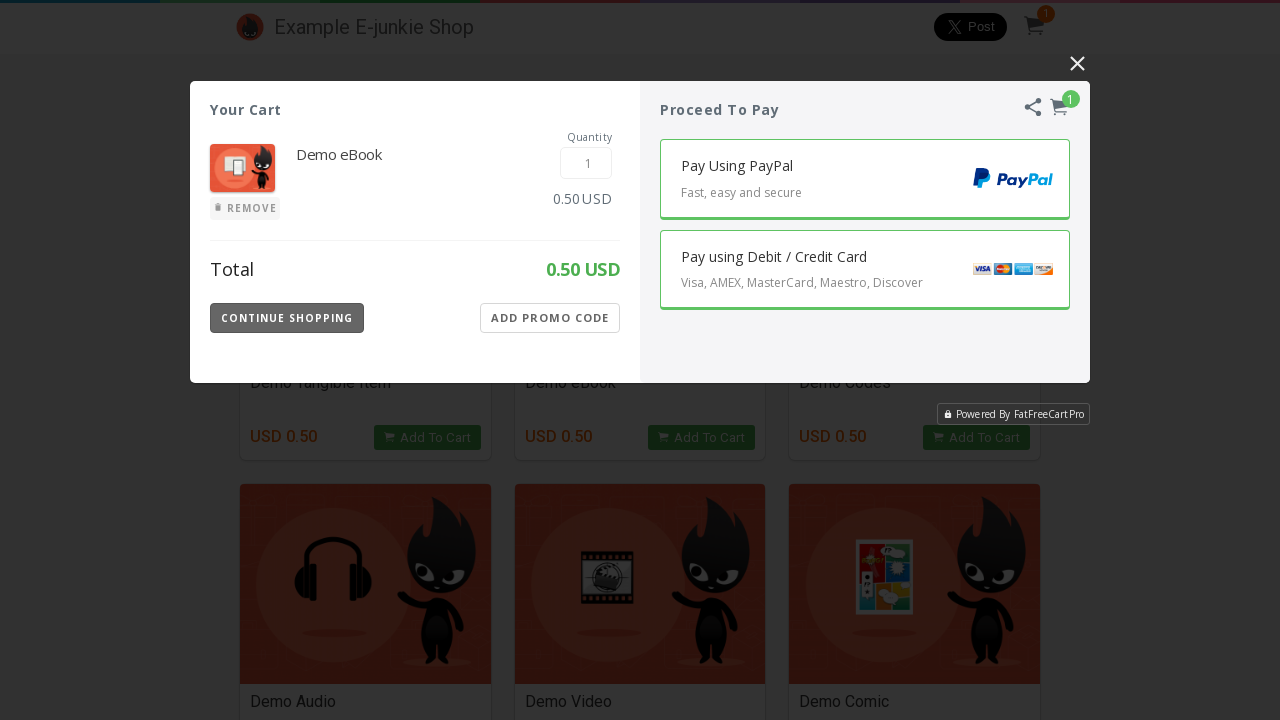

Verified cart contains exactly 1 item
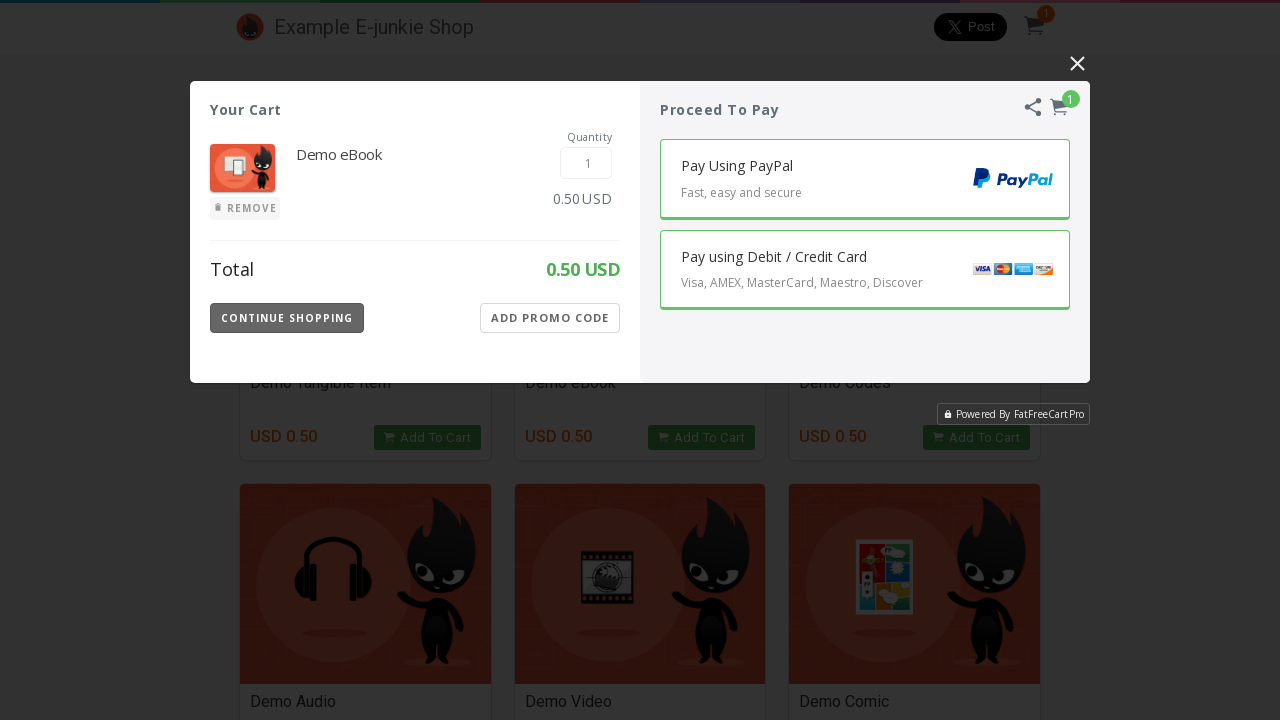

Located remove button for cart item
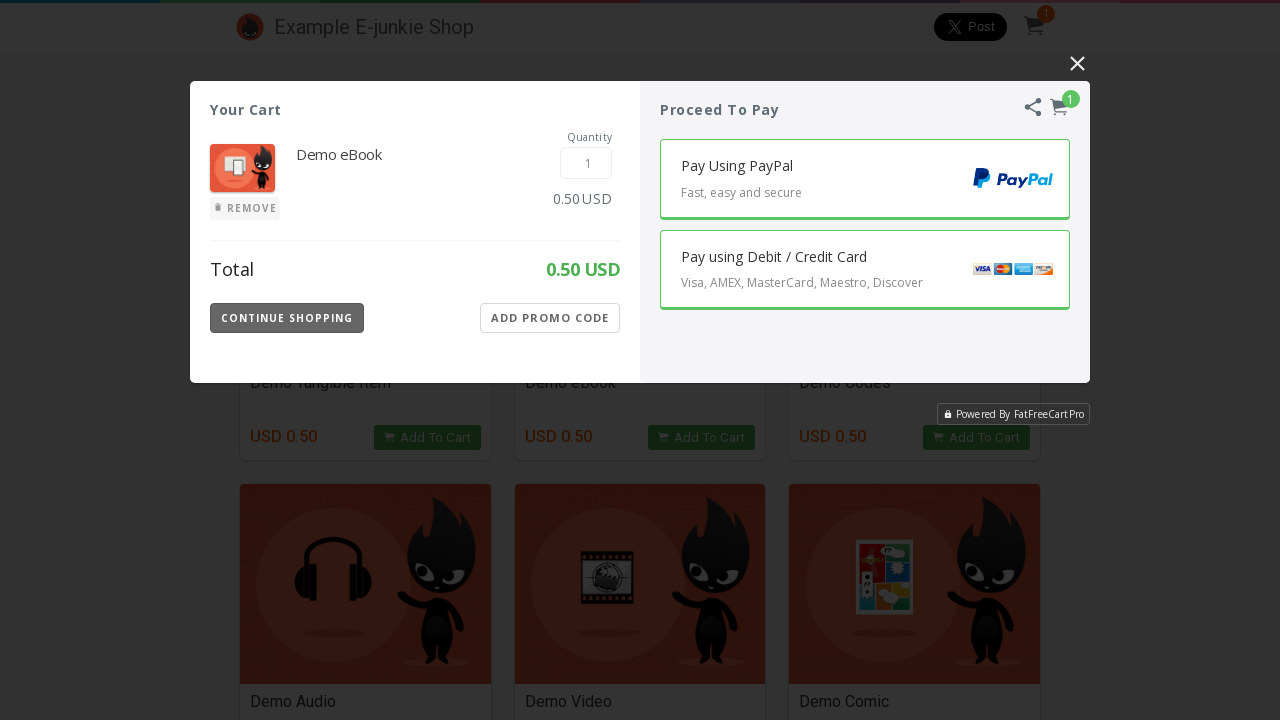

Clicked remove button to delete item from cart at (245, 209) on xpath=//button[@class='Product-Remove']
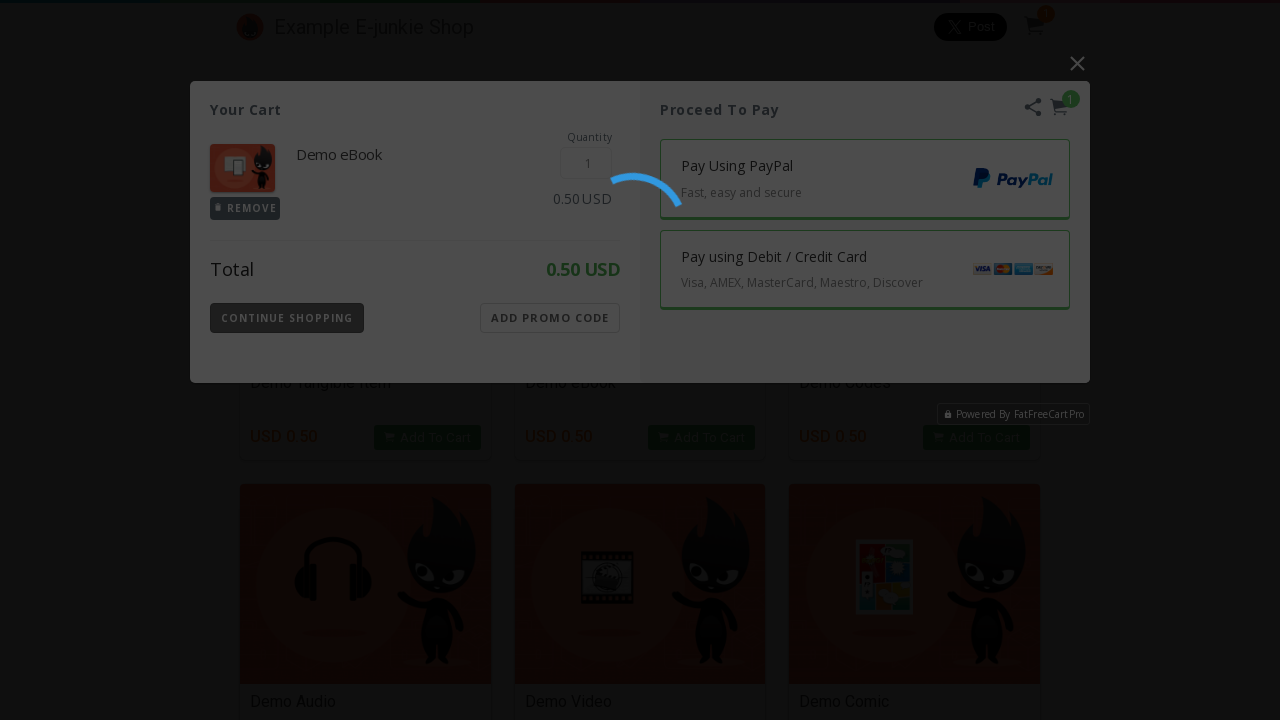

Verified remove button disappeared after deletion
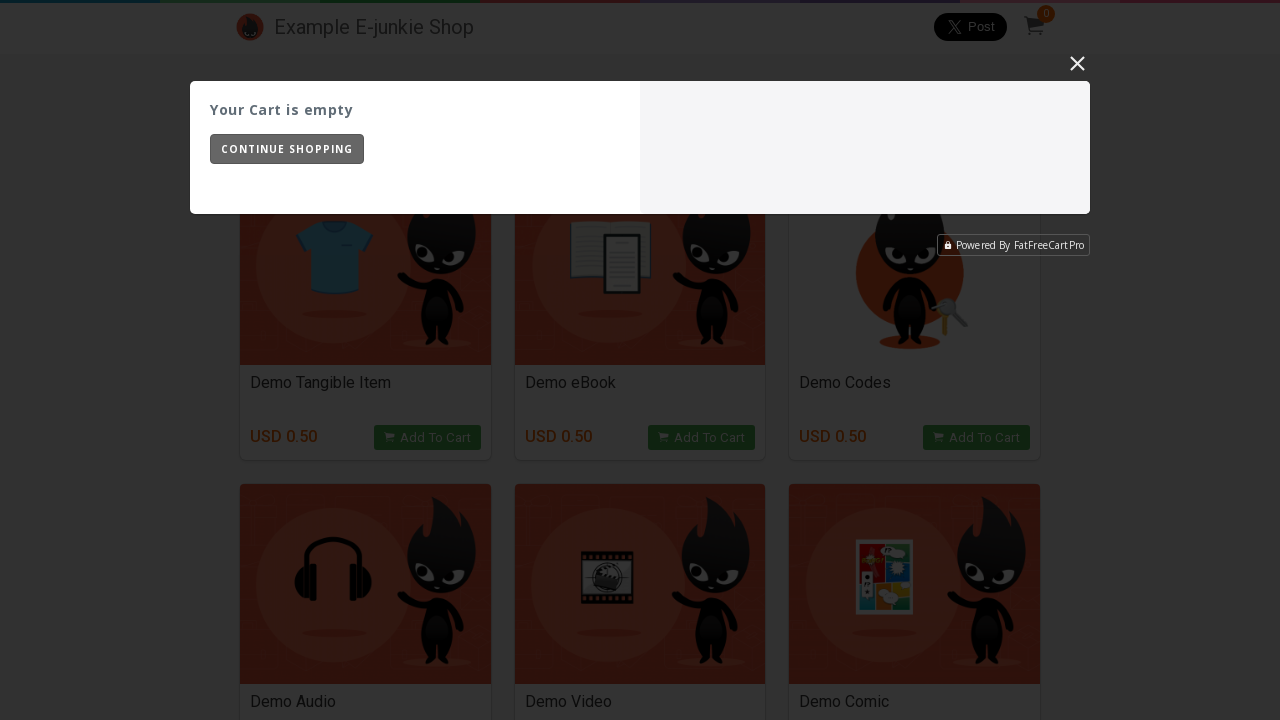

Located 'Continue Shopping' button
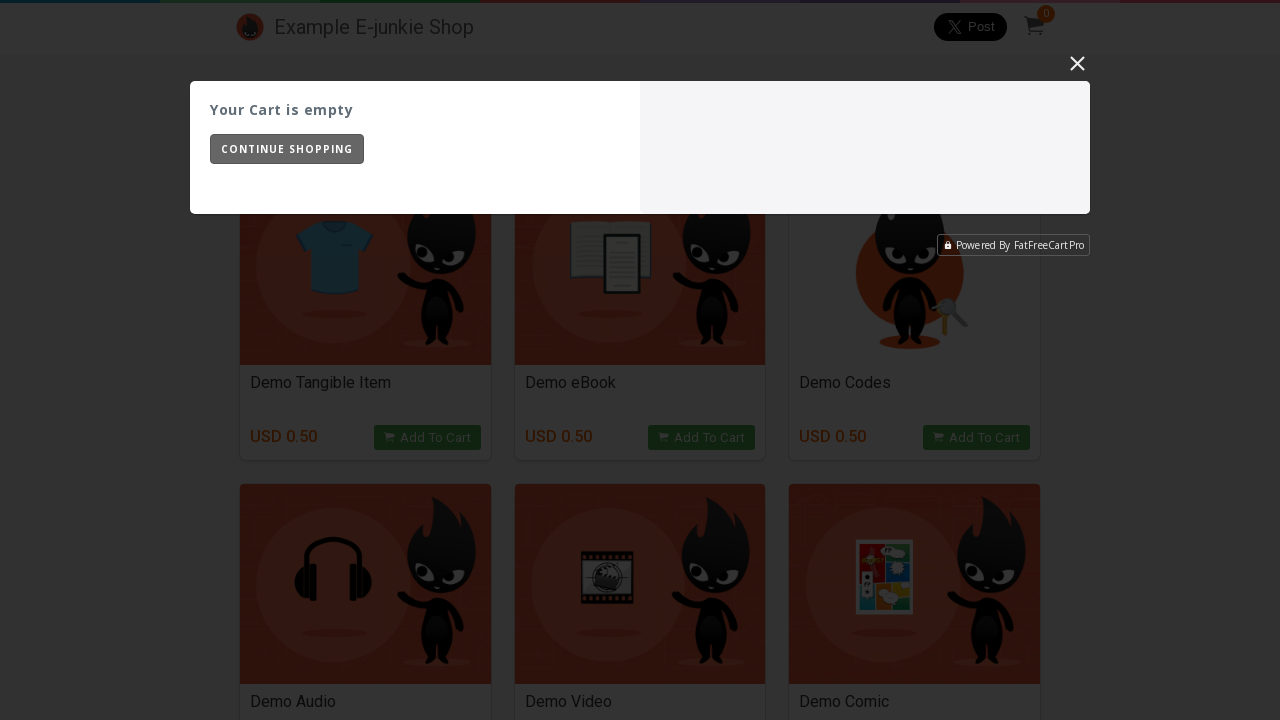

Clicked 'Continue Shopping' to close cart
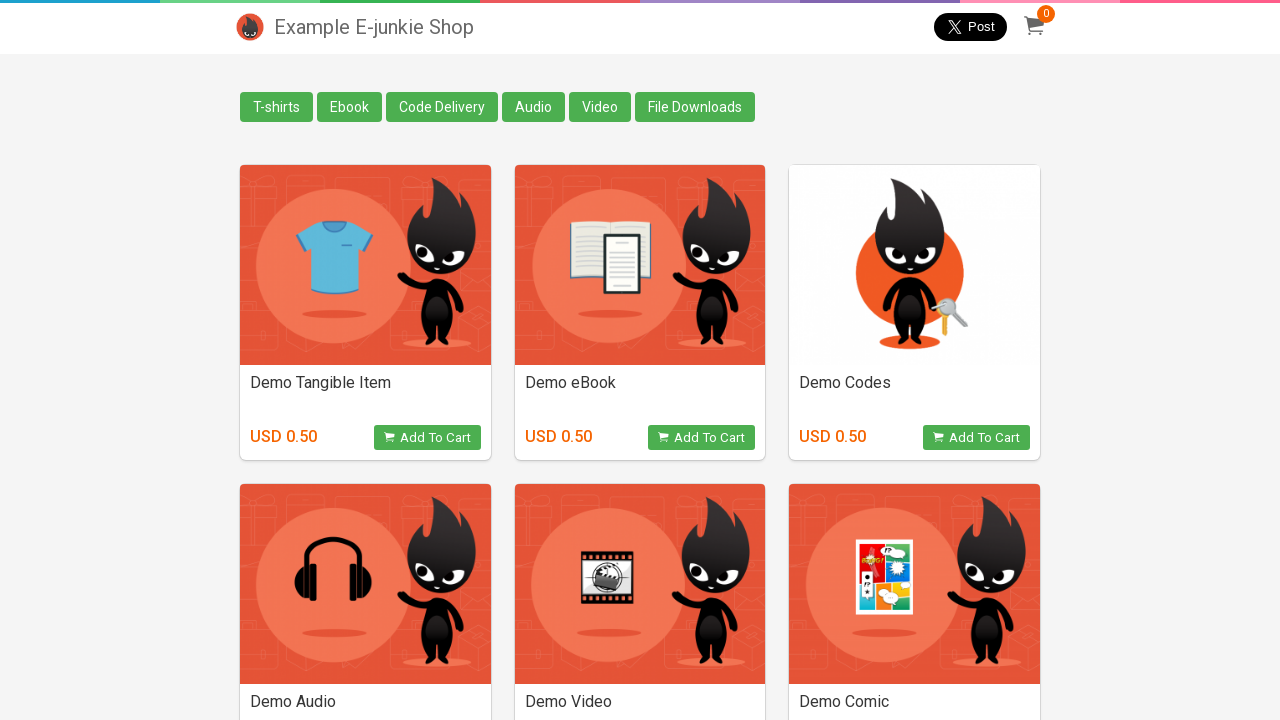

Located cart item count in navbar
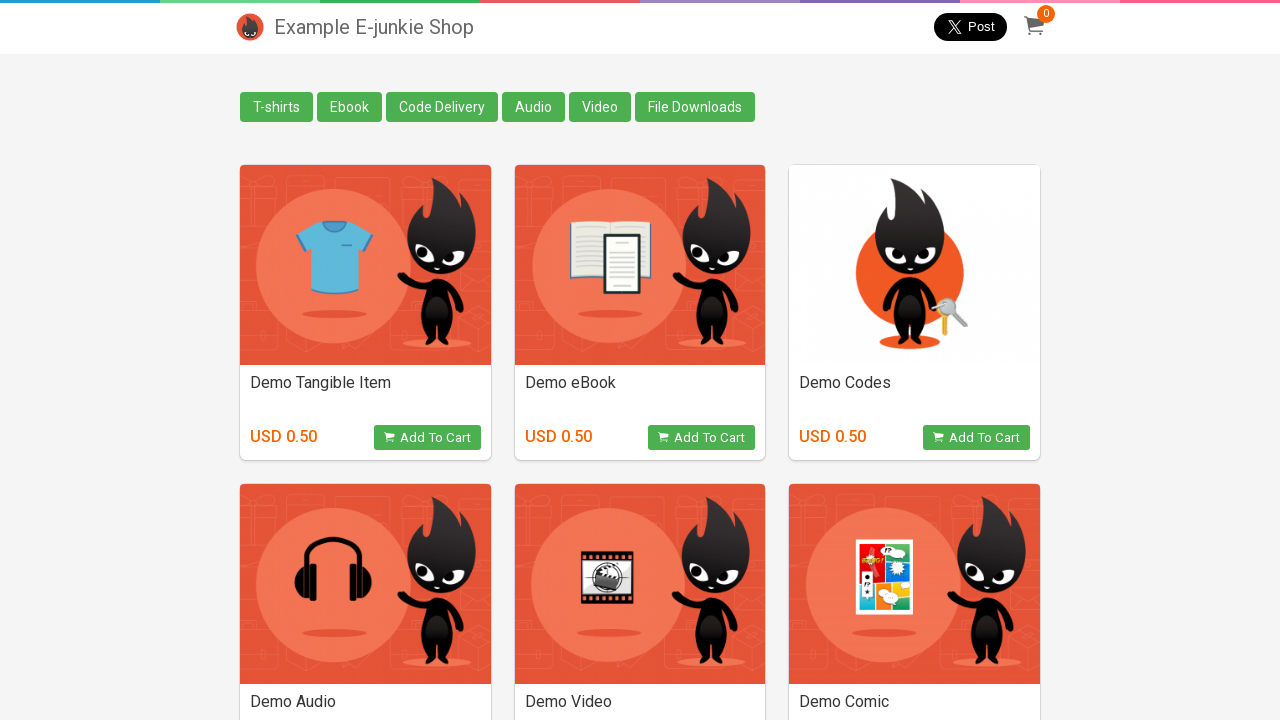

Retrieved final cart item count: 0
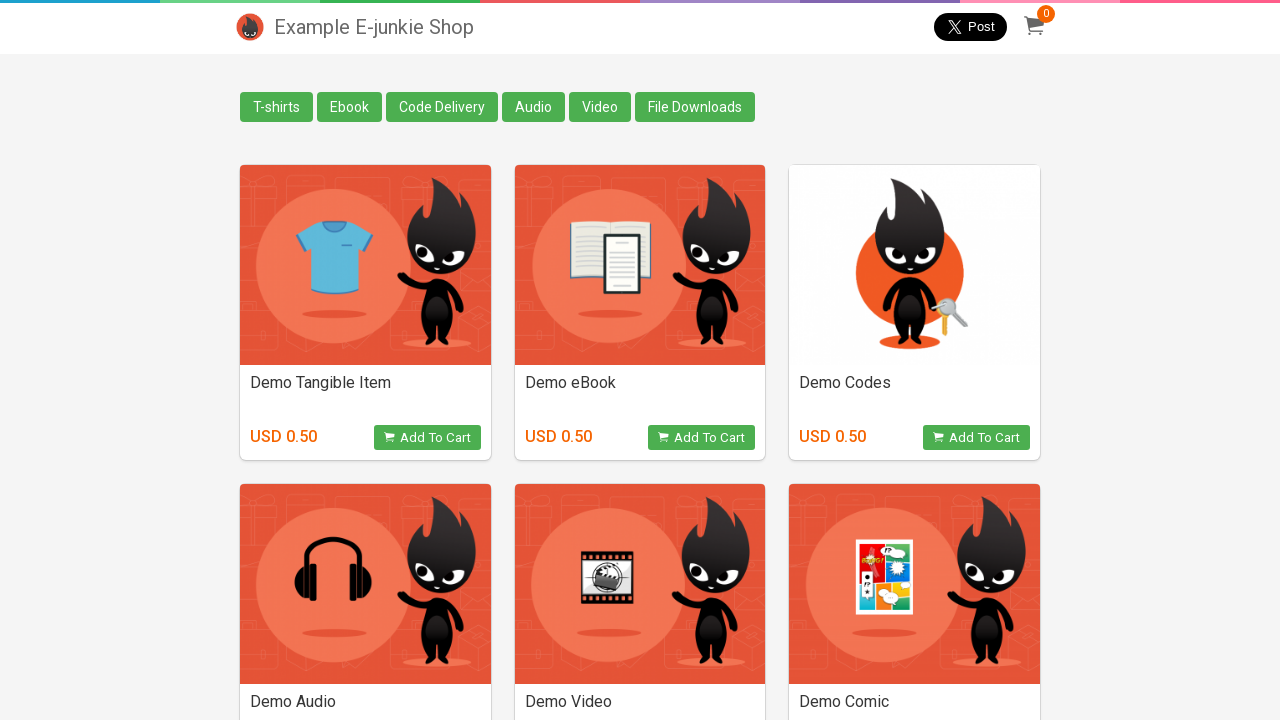

Verified cart is now empty with 0 items
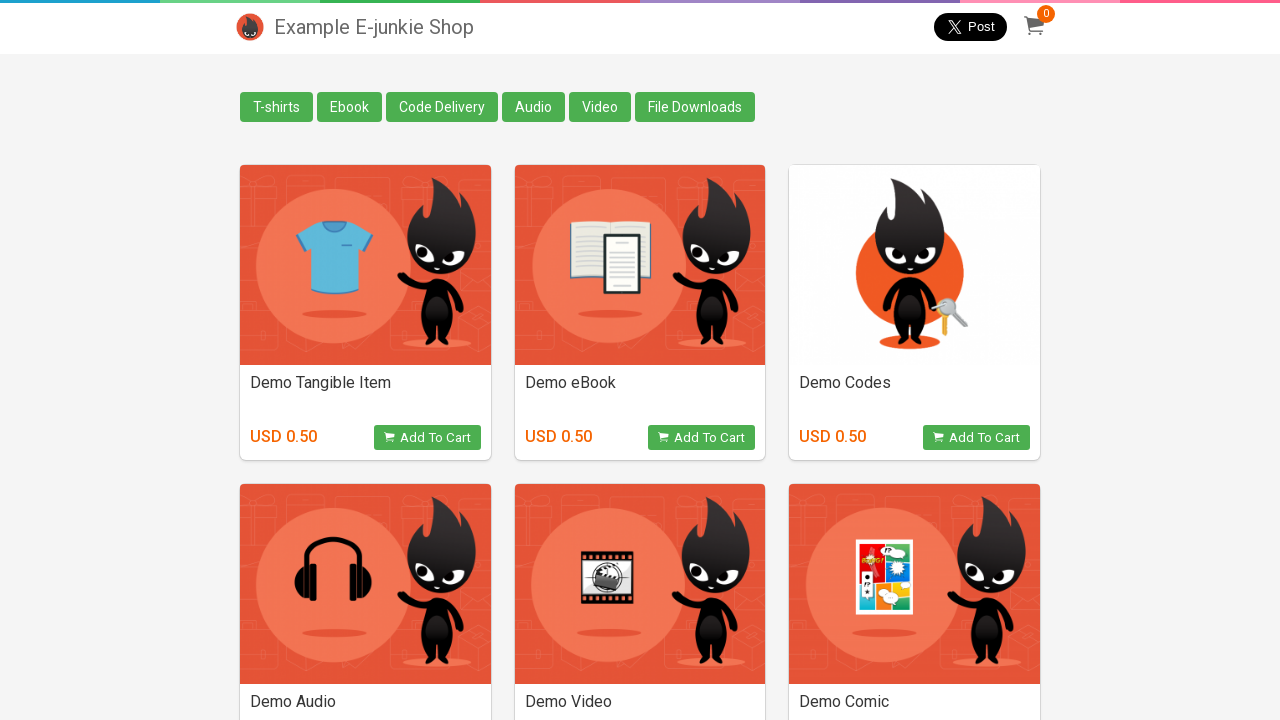

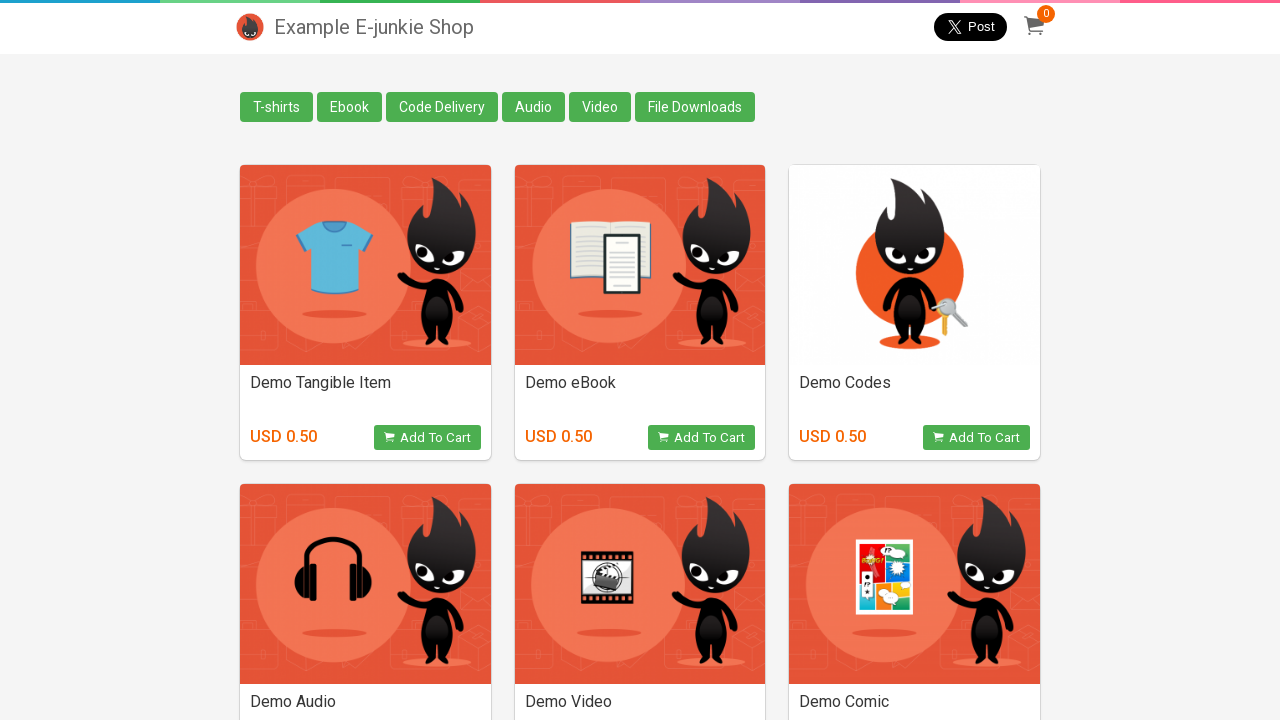